Tests an e-commerce vegetable shopping flow by adding specific items (Cucumber, Brocolli, Beetroot) to cart, proceeding to checkout, and applying a promo code

Starting URL: https://rahulshettyacademy.com/seleniumPractise/

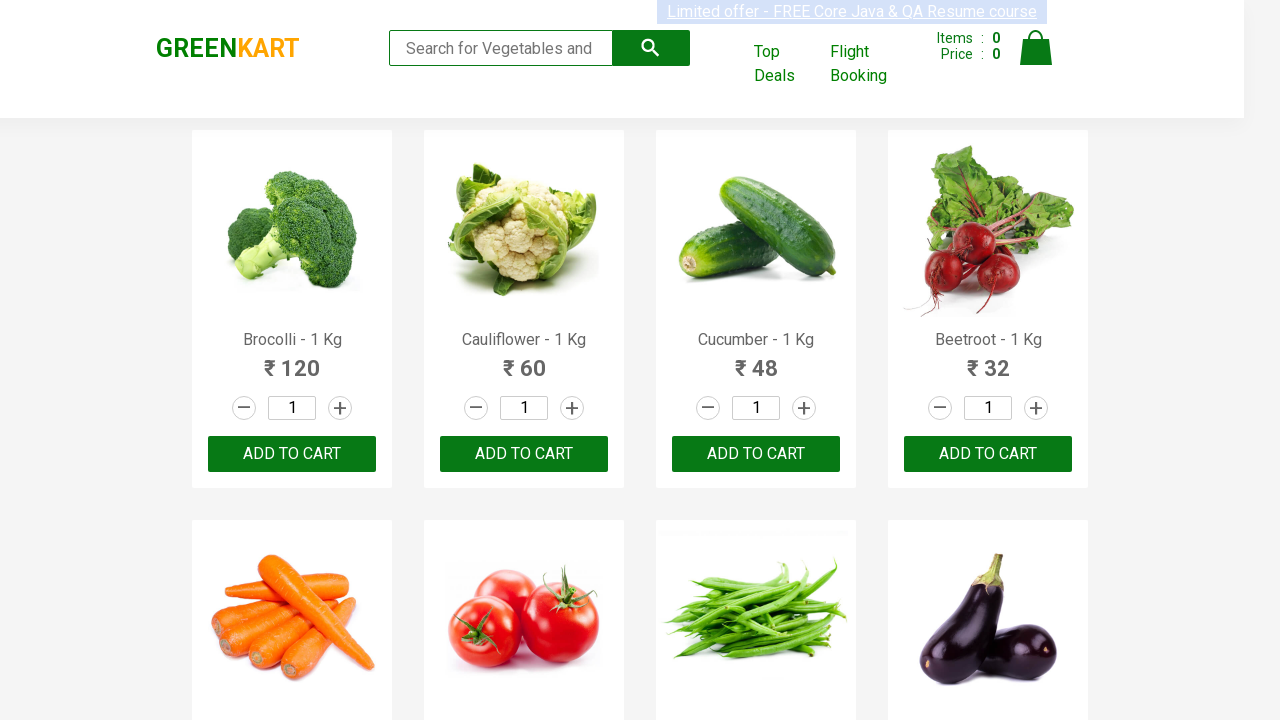

Waited for products to load
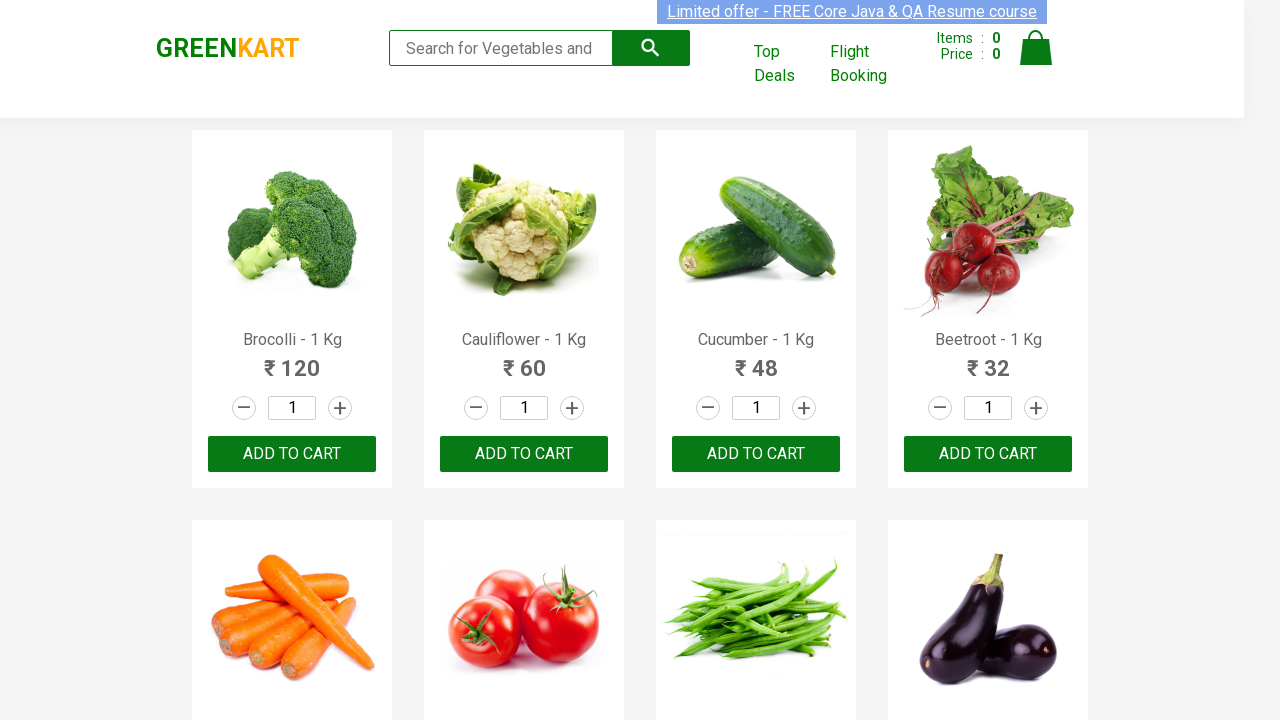

Retrieved all product elements from page
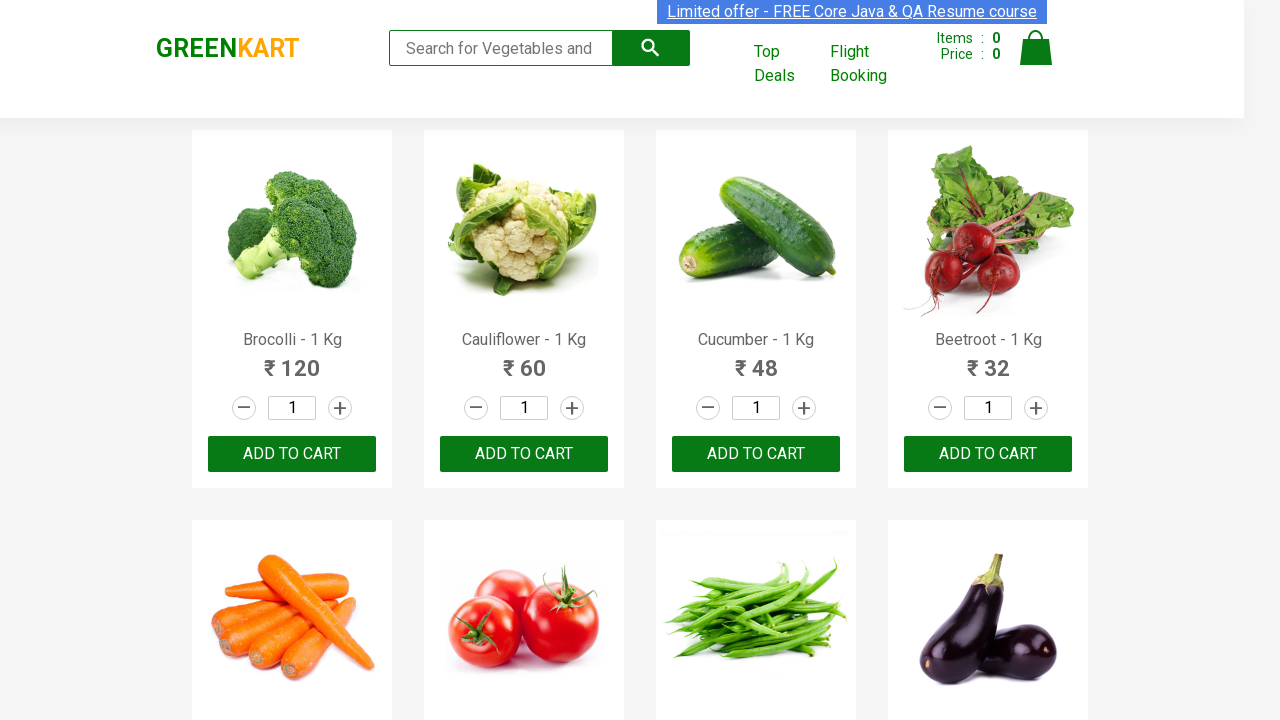

Added Brocolli to cart at (292, 454) on xpath=//div[@class='product-action']/button >> nth=0
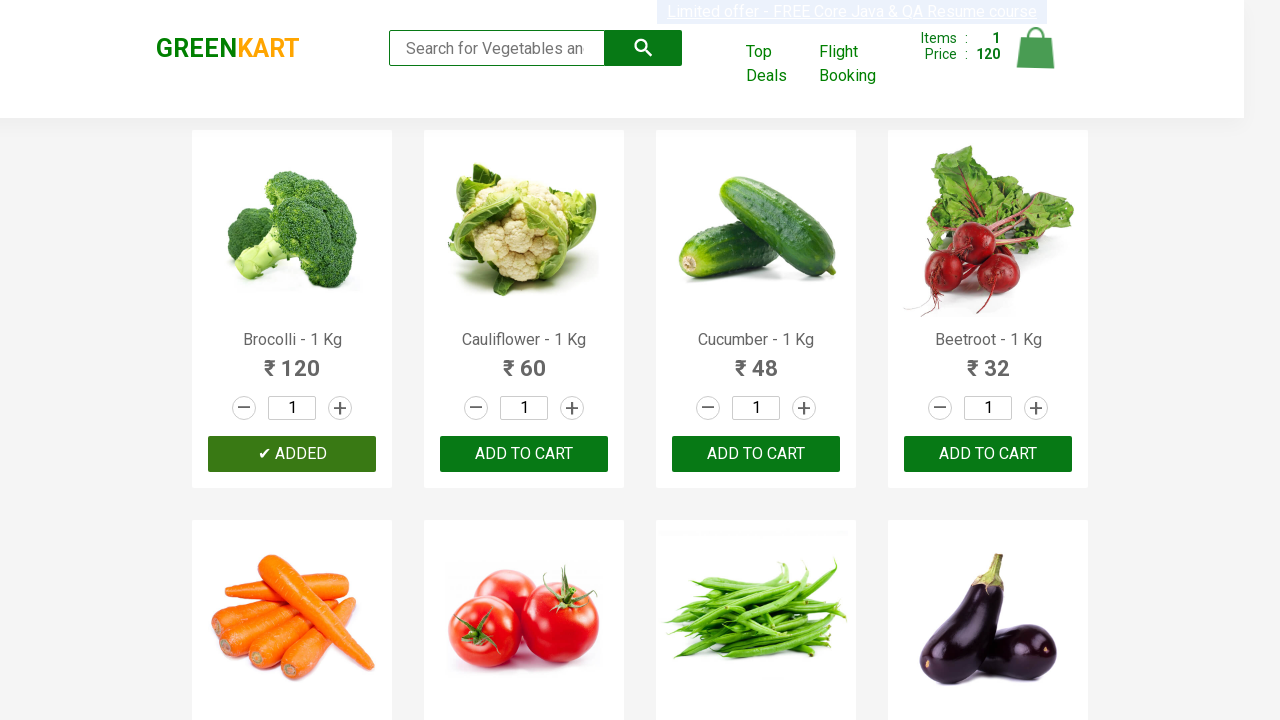

Added Cucumber to cart at (756, 454) on xpath=//div[@class='product-action']/button >> nth=2
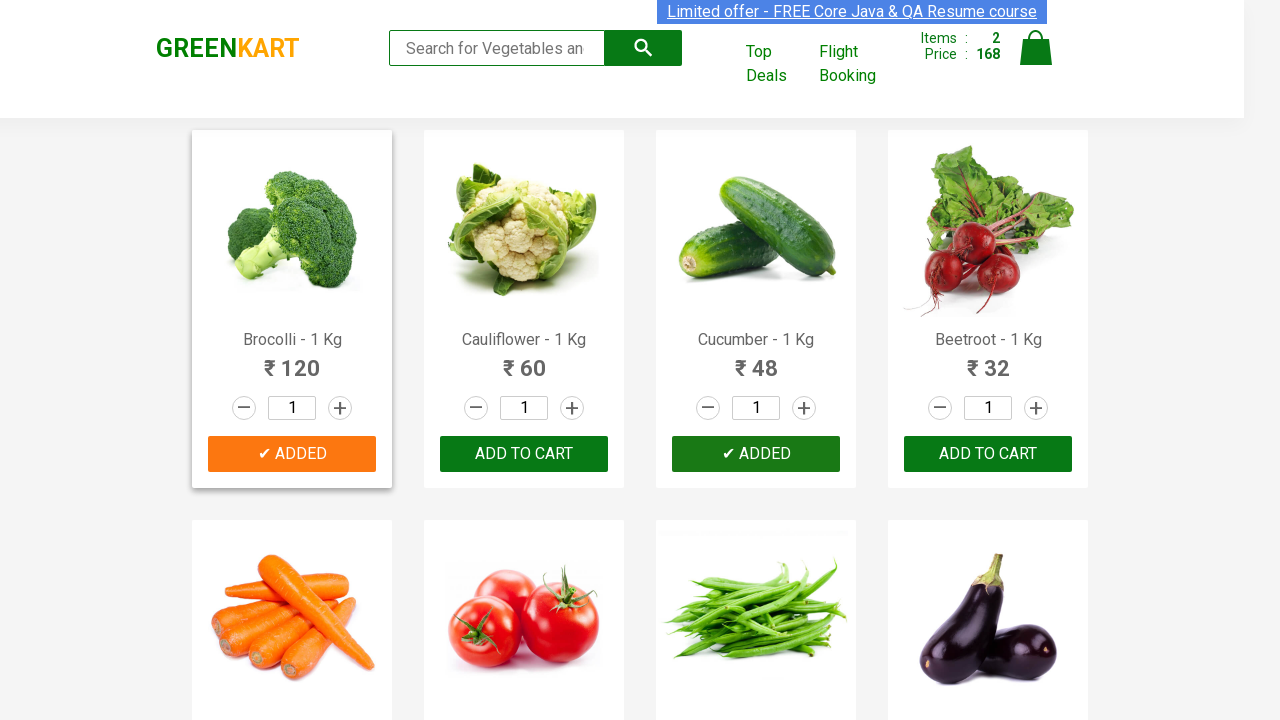

Added Beetroot to cart at (988, 454) on xpath=//div[@class='product-action']/button >> nth=3
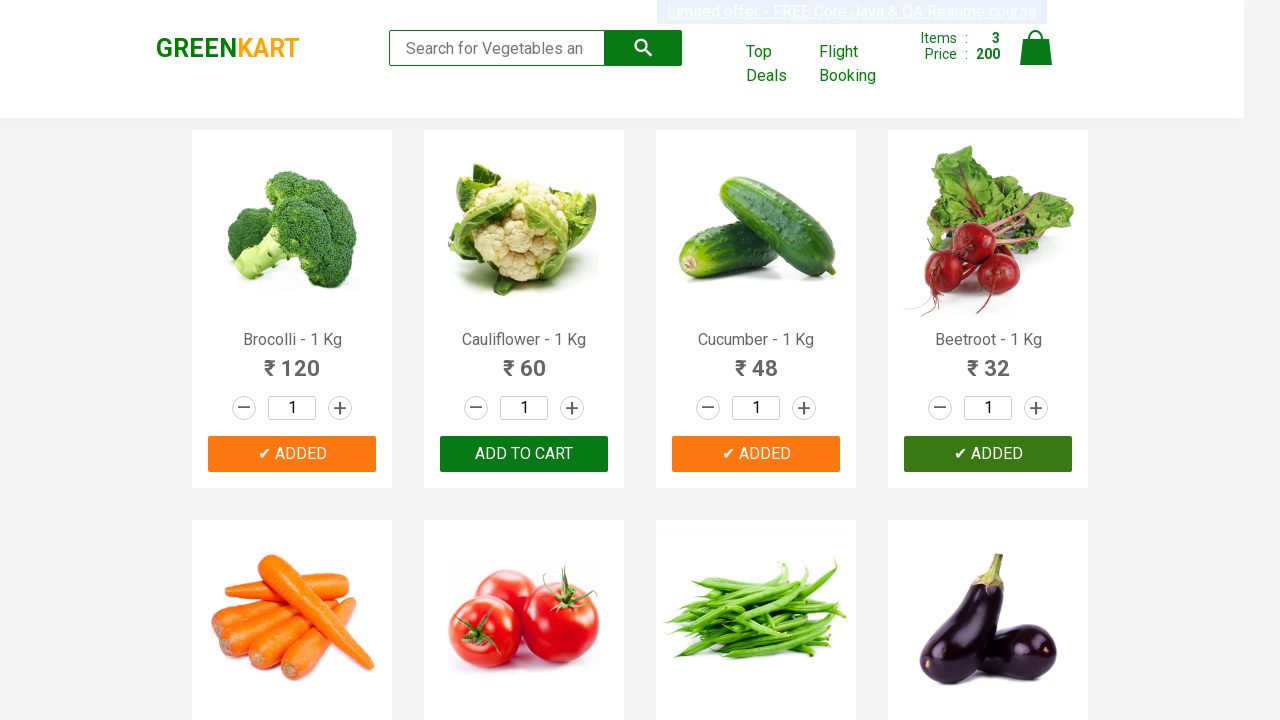

Clicked on cart icon to view cart at (1036, 48) on img[alt='Cart']
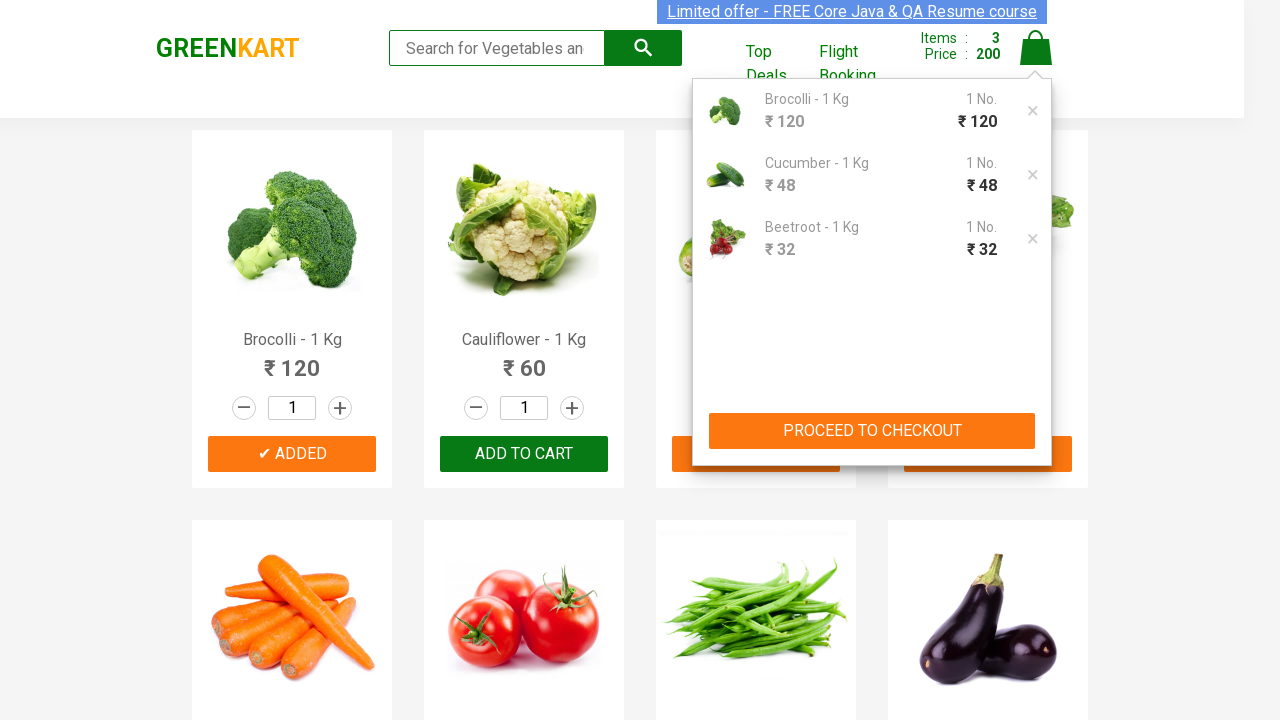

Clicked 'PROCEED TO CHECKOUT' button at (872, 431) on xpath=//button[contains(text(),'PROCEED TO CHECKOUT')]
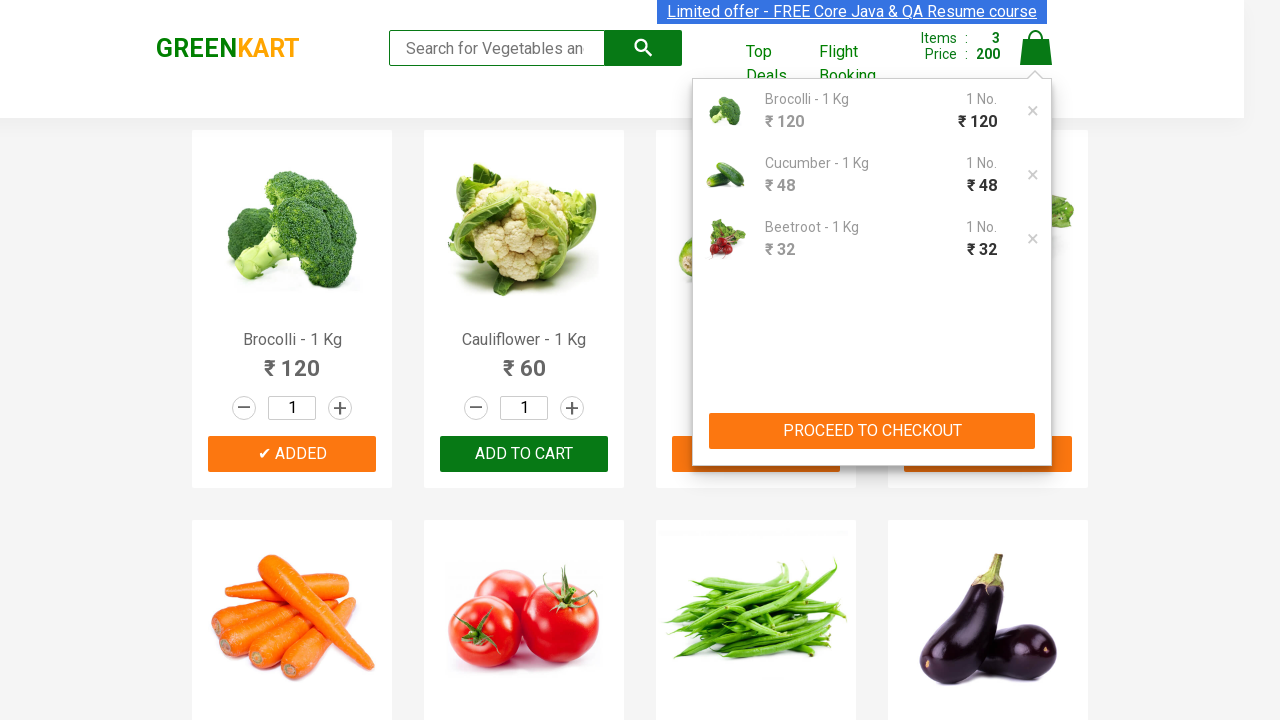

Waited for promo code input field to appear
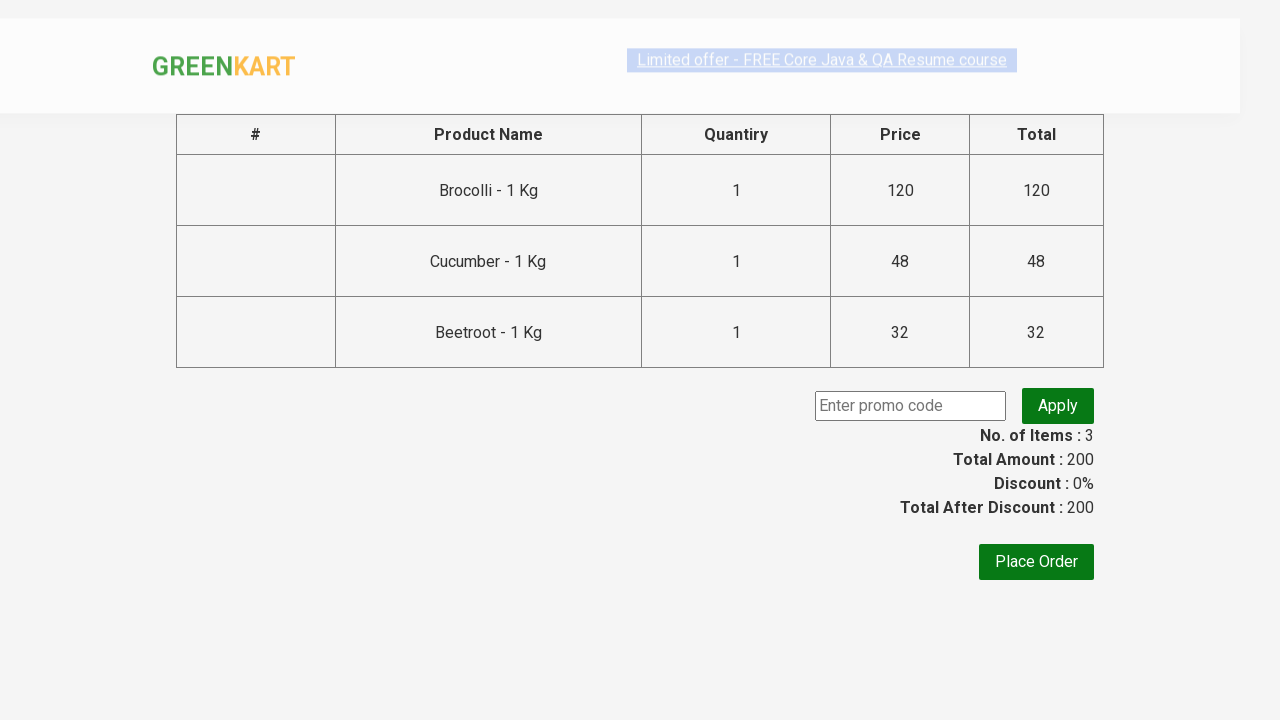

Filled promo code field with 'rahulshettyacademy' on input.promoCode
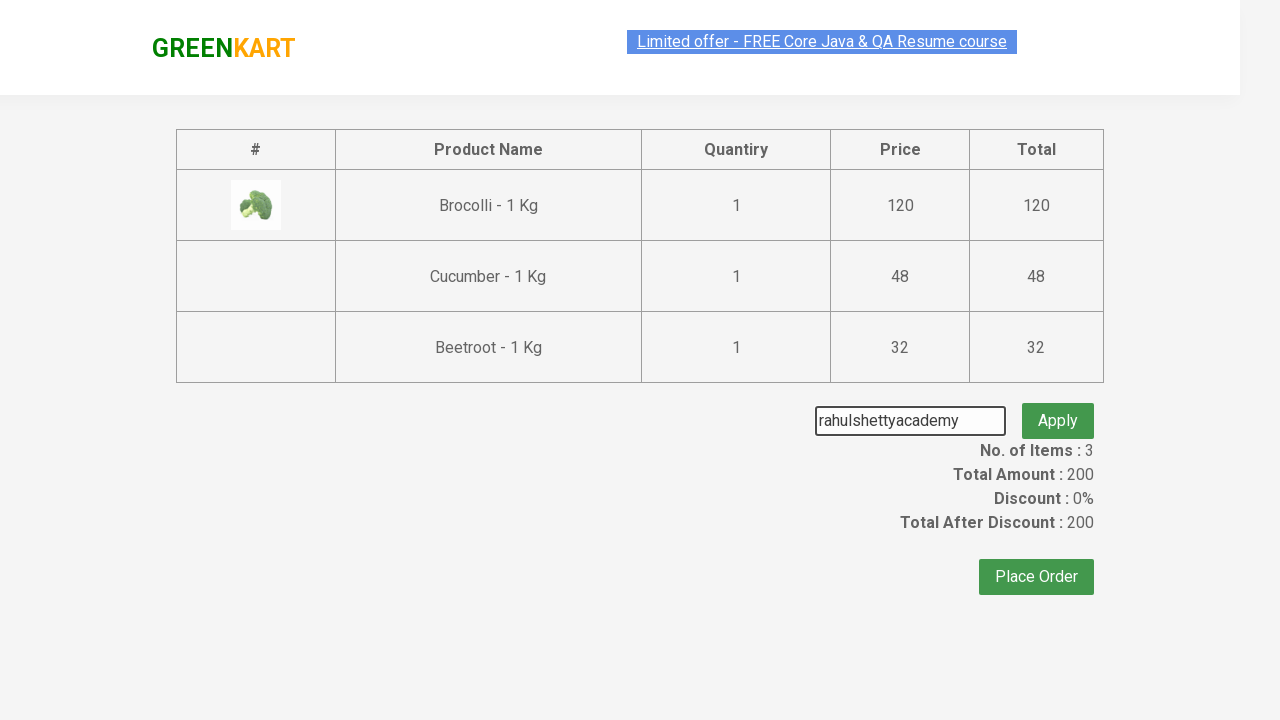

Clicked apply promo button at (1058, 406) on button.promoBtn
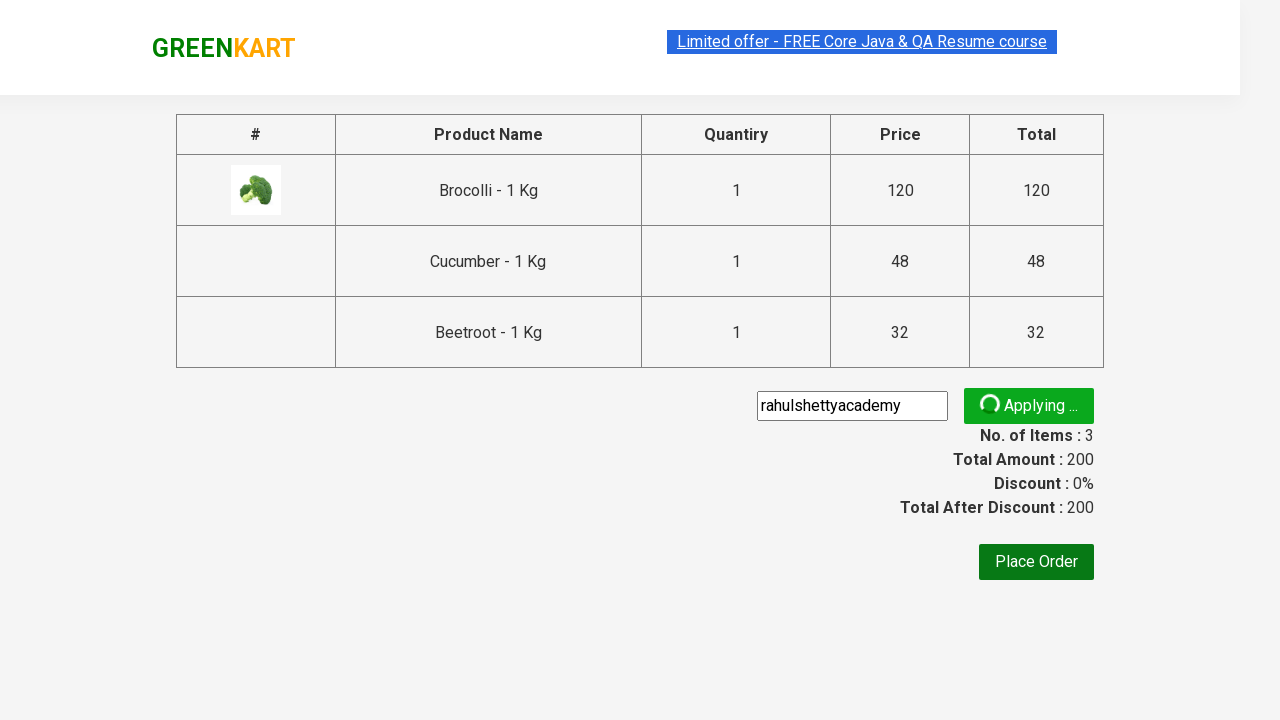

Promo code successfully applied and confirmed
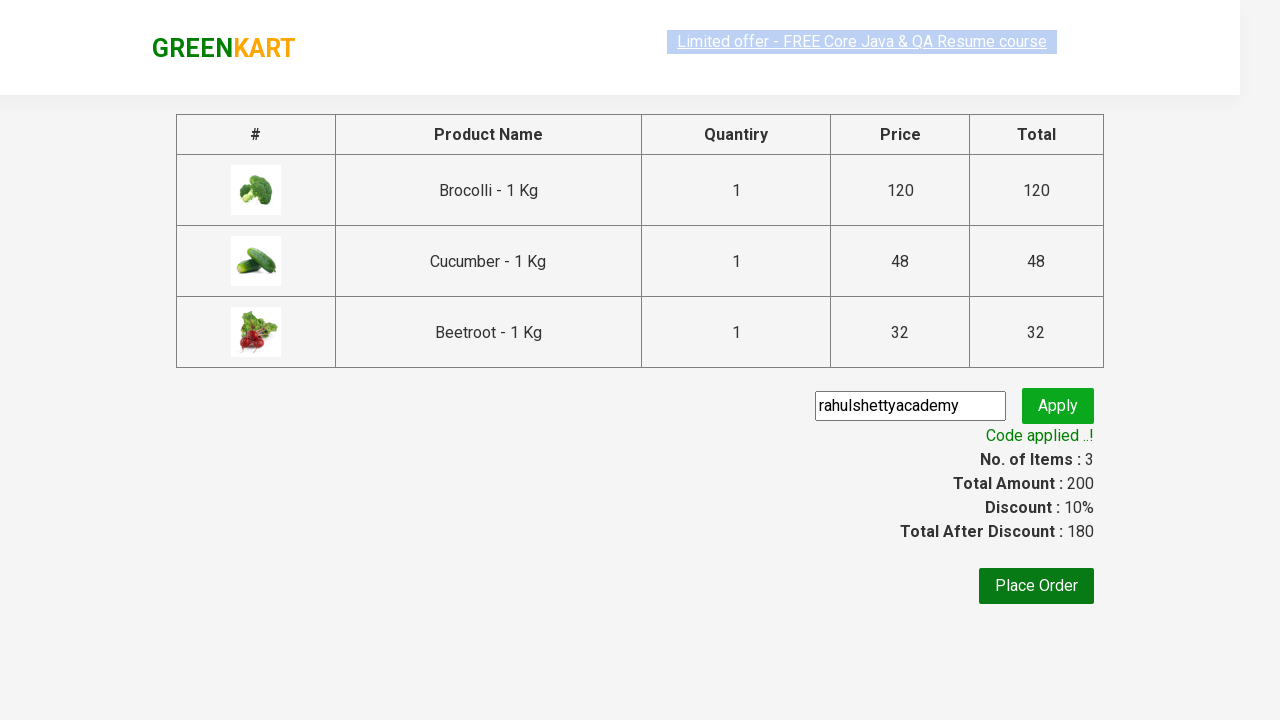

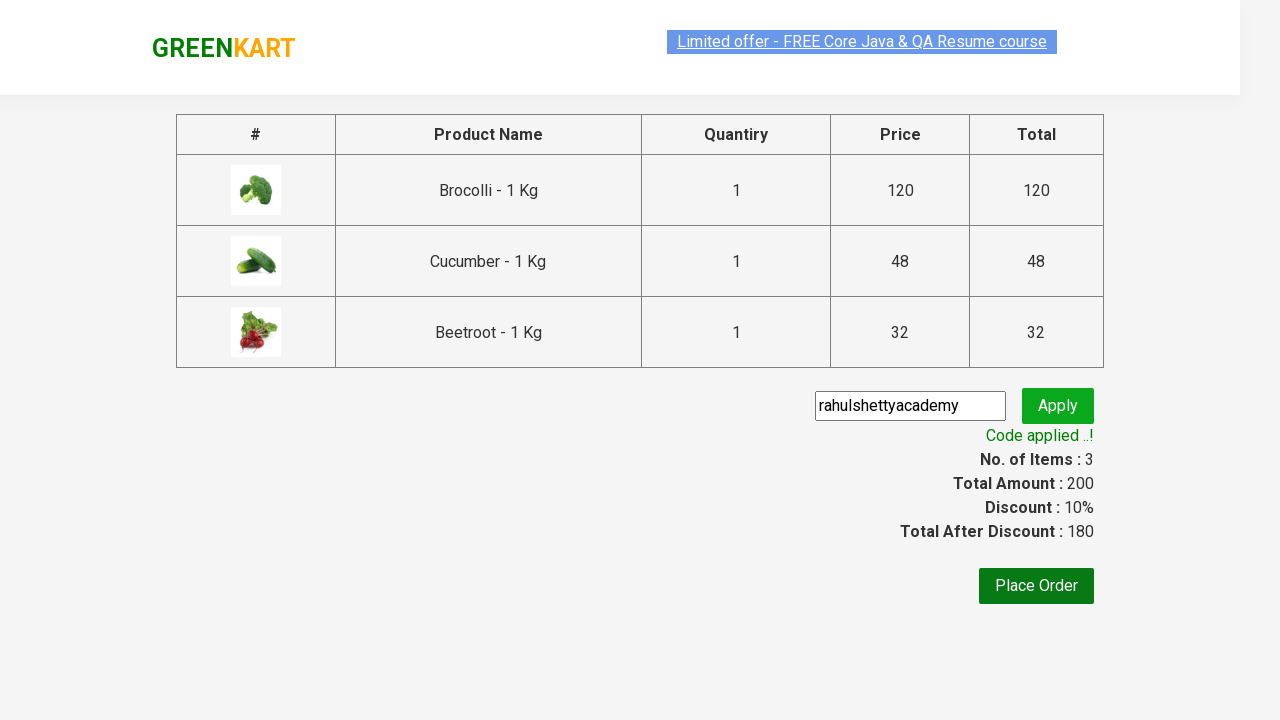